Tests successful registration flow by filling the registration form with user credentials, submitting it, and then navigating to the dashboard page.

Starting URL: https://nikita-filonov.github.io/qa-automation-engineer-ui-course/#/auth/registration

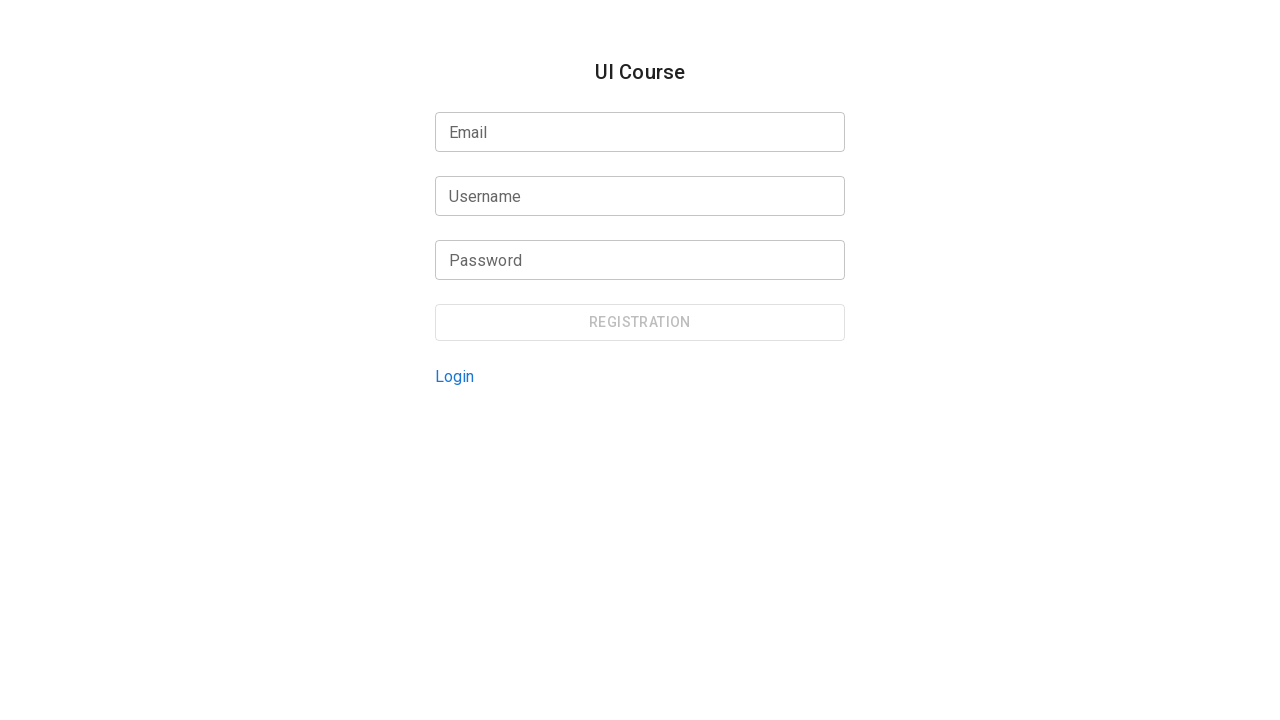

Filled email input field with 'newuser42@example.com' on internal:testid=[data-testid="registration-form-email-input"s] >> input
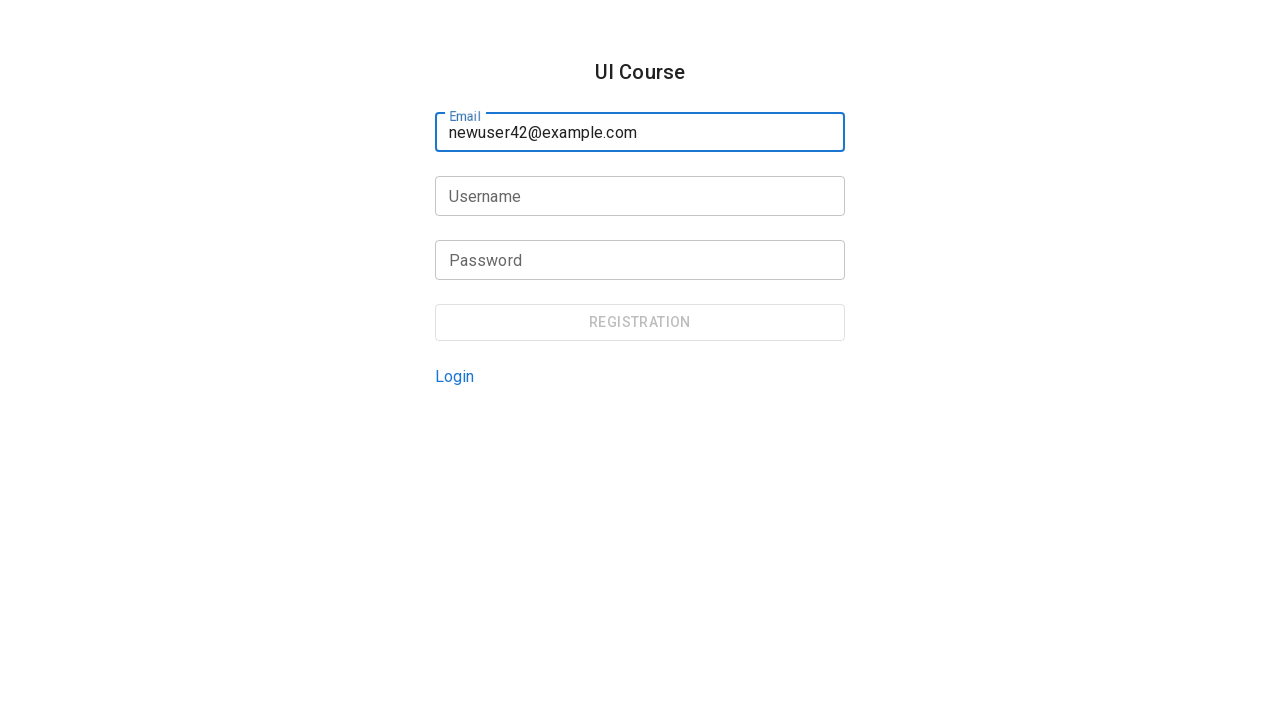

Filled username input field with 'newaccount42' on internal:testid=[data-testid="registration-form-username-input"s] >> input
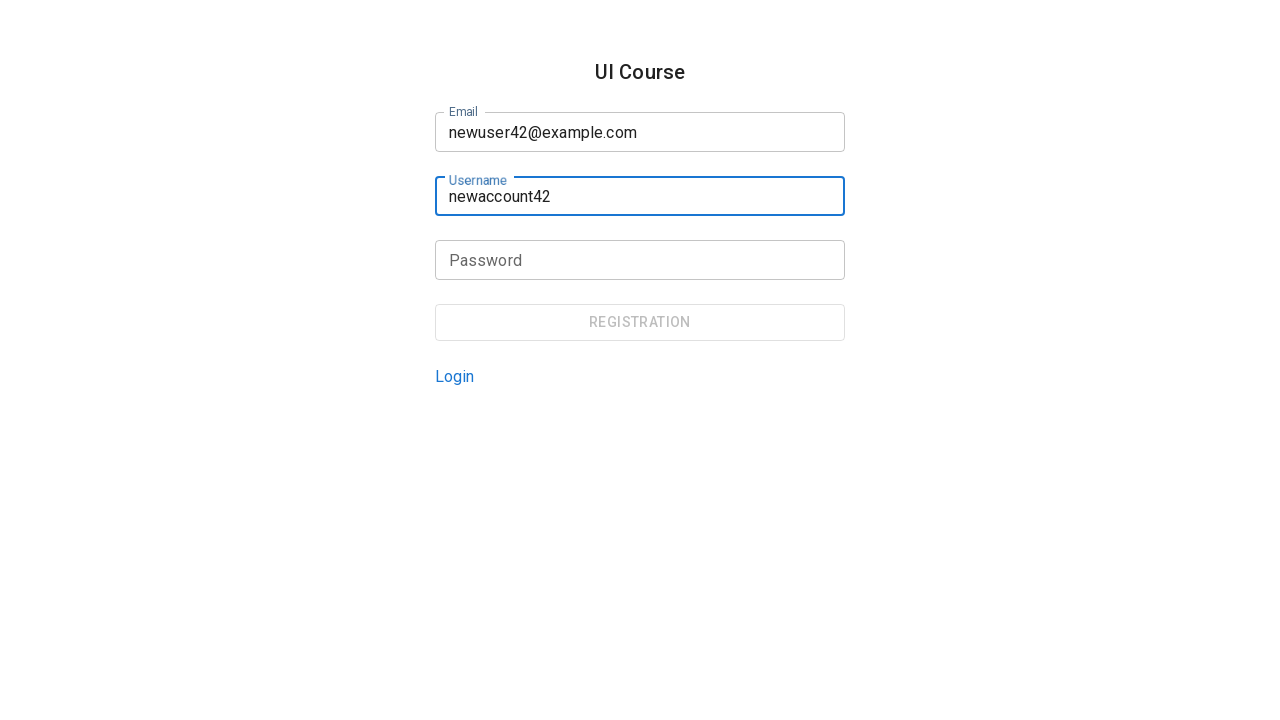

Filled password input field with 'MyPassword456!' on internal:testid=[data-testid="registration-form-password-input"s] >> input
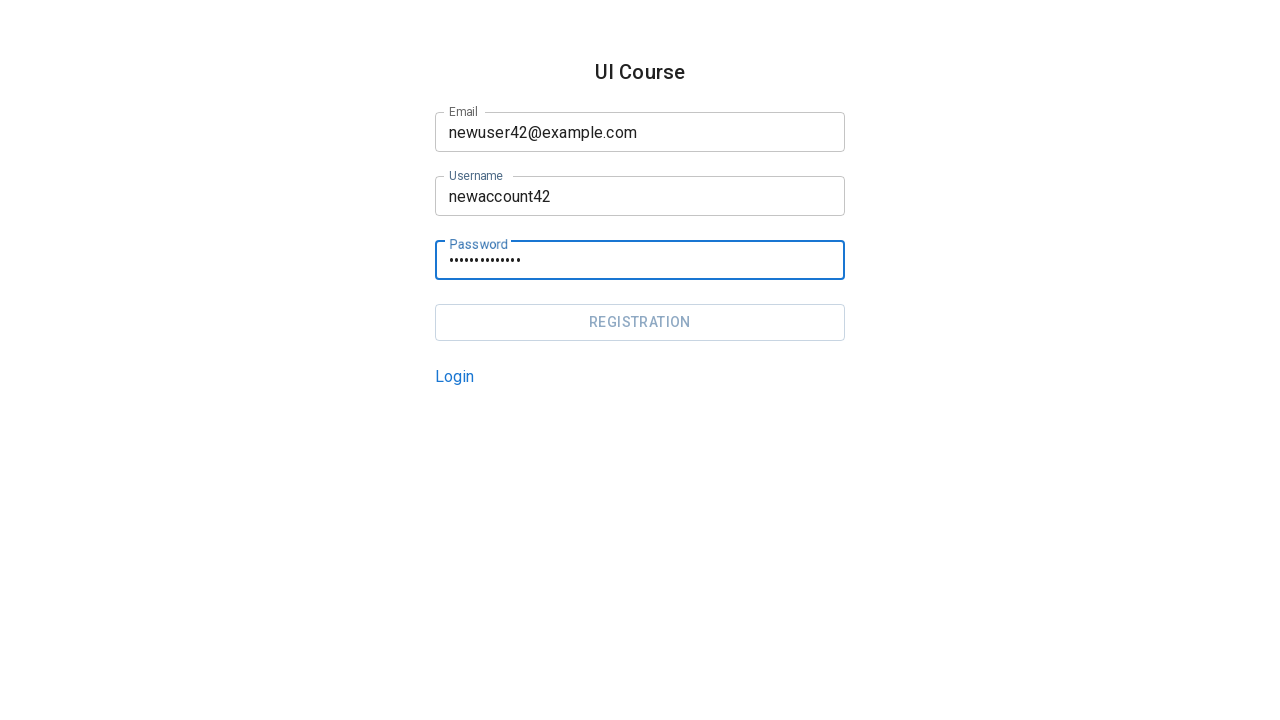

Clicked registration button to submit the form at (640, 322) on internal:testid=[data-testid="registration-page-registration-button"s]
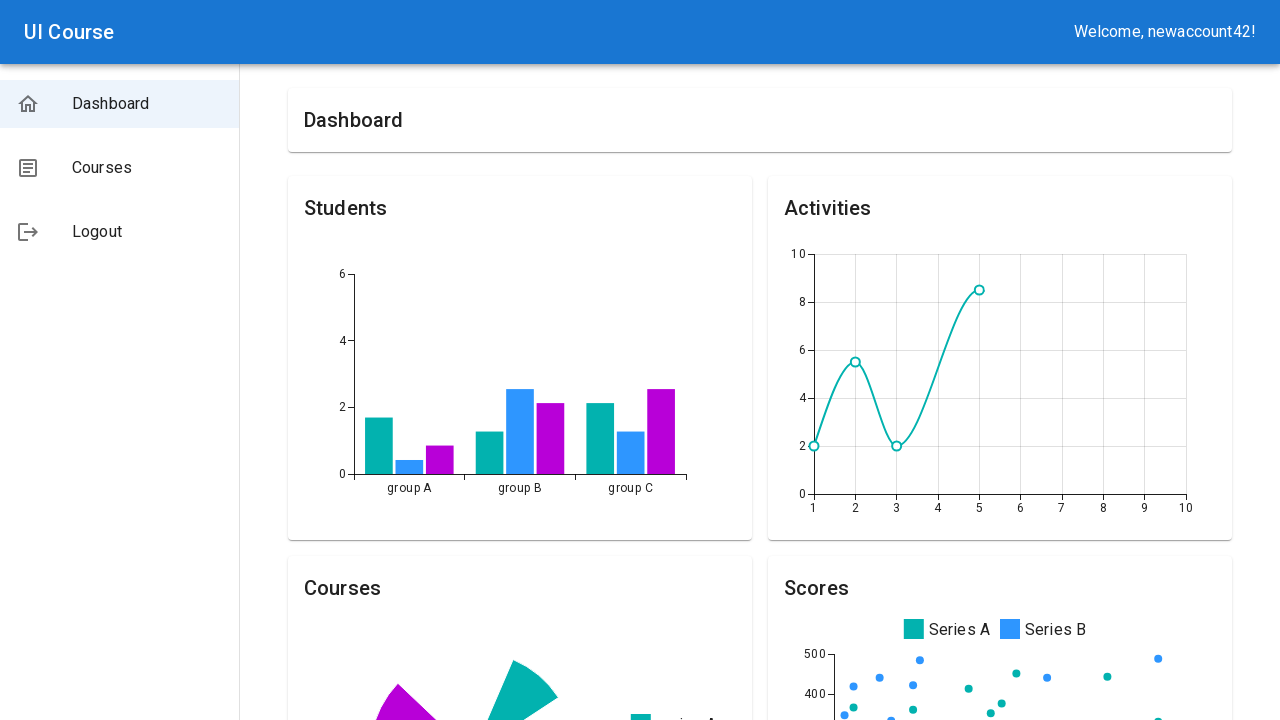

Navigated to dashboard page
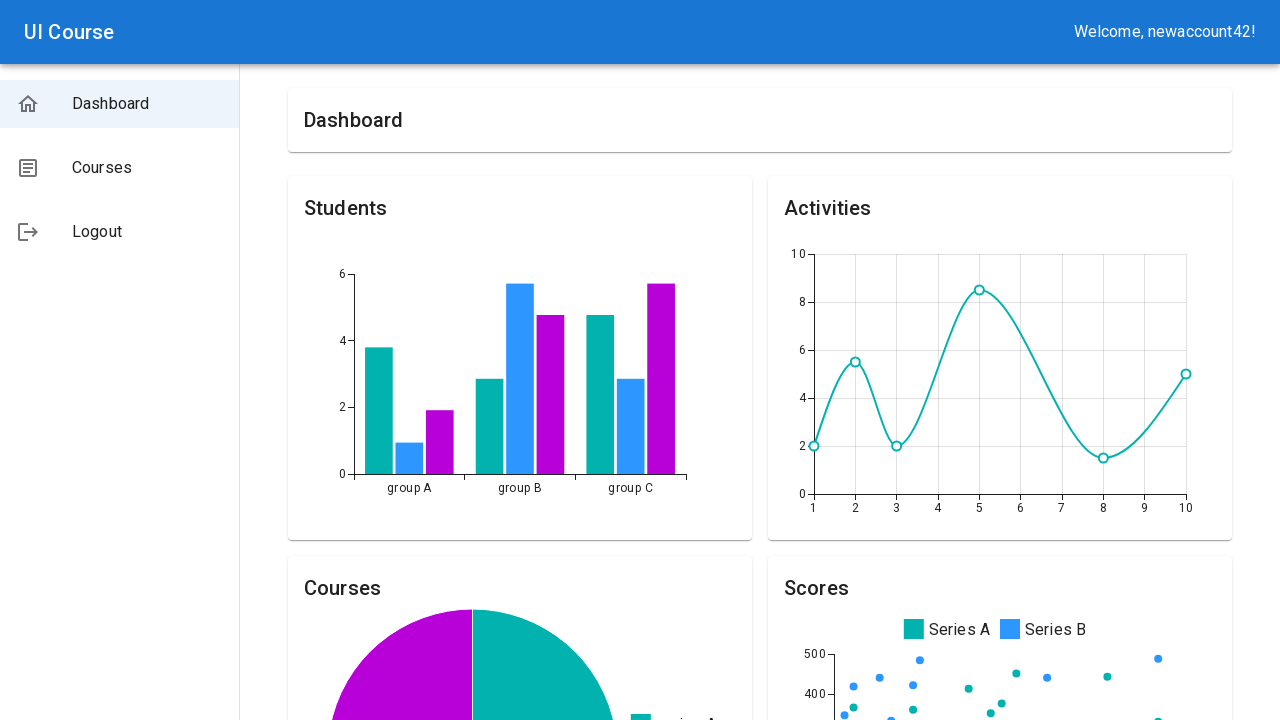

Waited for dashboard page to fully load
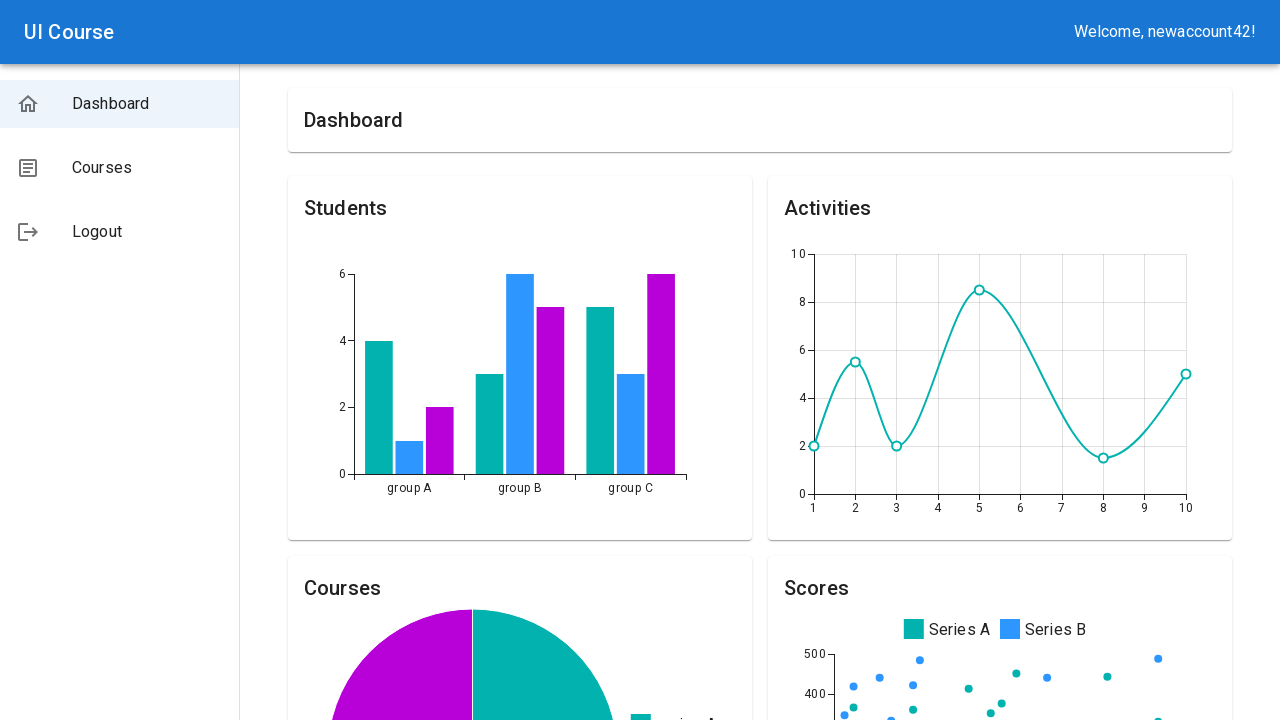

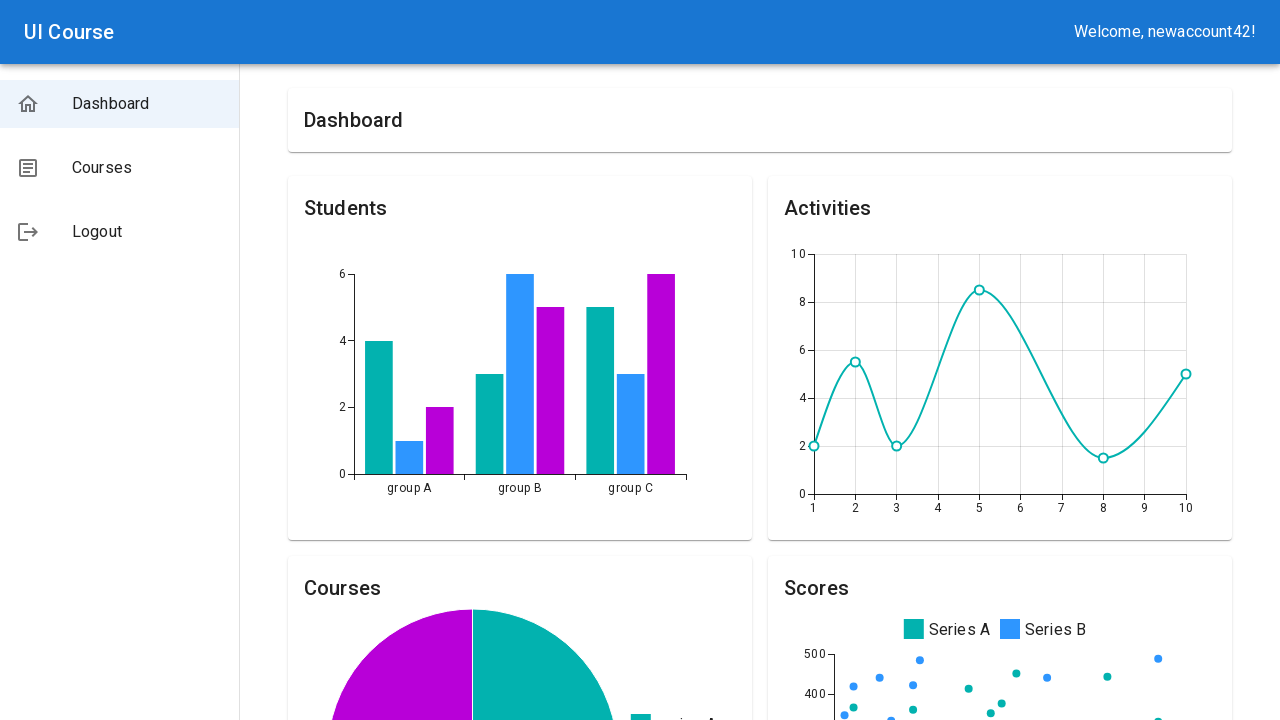